Tests geolocation functionality by setting mock coordinates (Mount Everest location), clicking a button to retrieve coordinates, and verifying the coordinates element becomes visible.

Starting URL: https://bonigarcia.dev/selenium-webdriver-java/geolocation.html

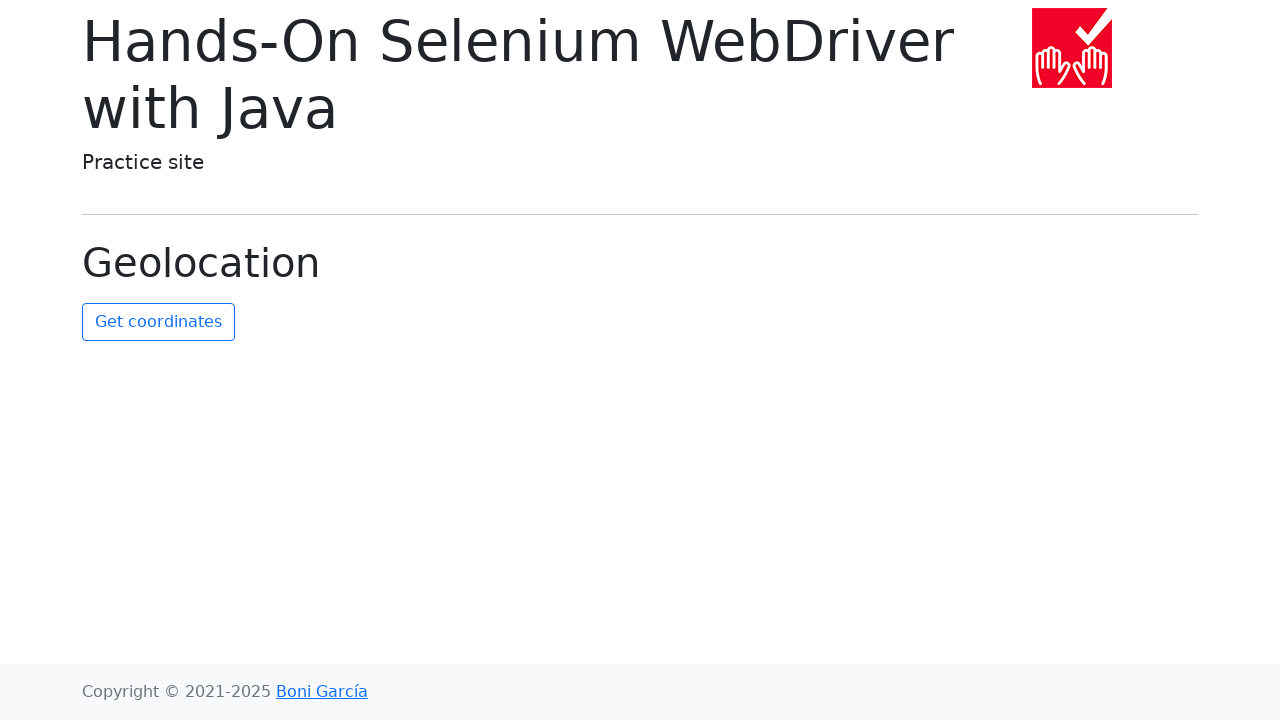

Granted geolocation permissions to the context
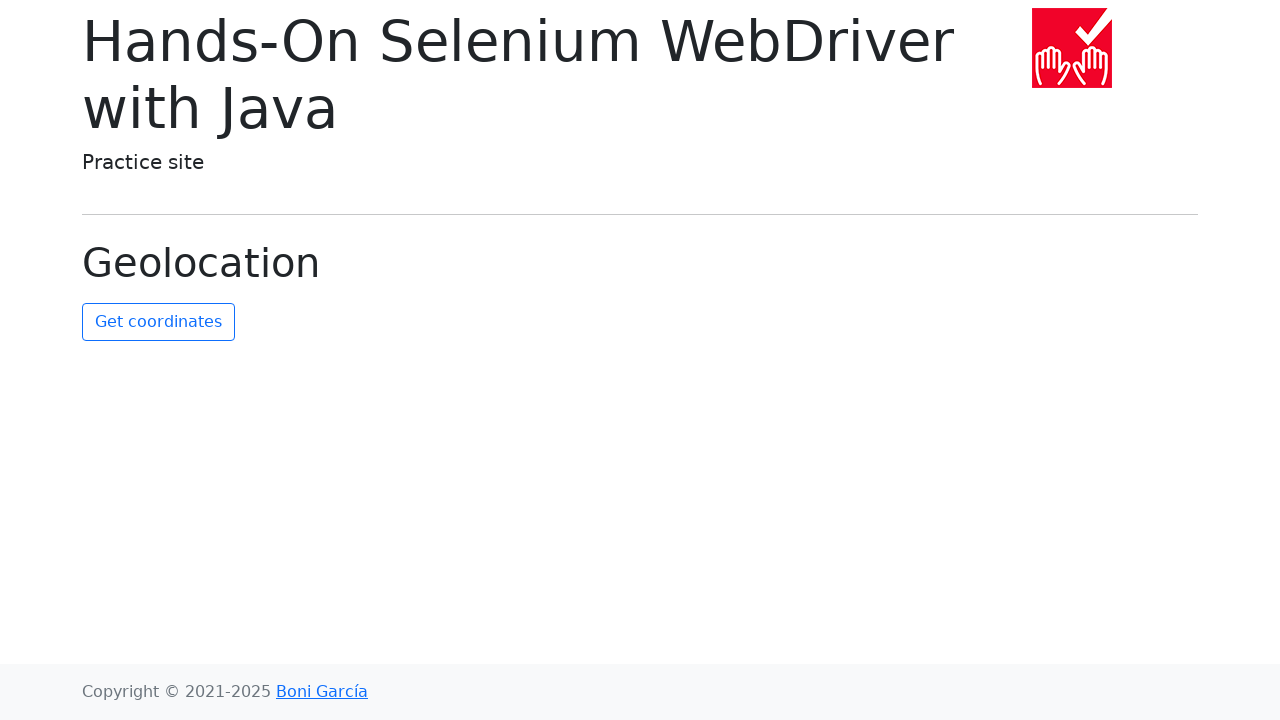

Set mock geolocation to Mount Everest coordinates (latitude: 27.5916, longitude: 86.5640)
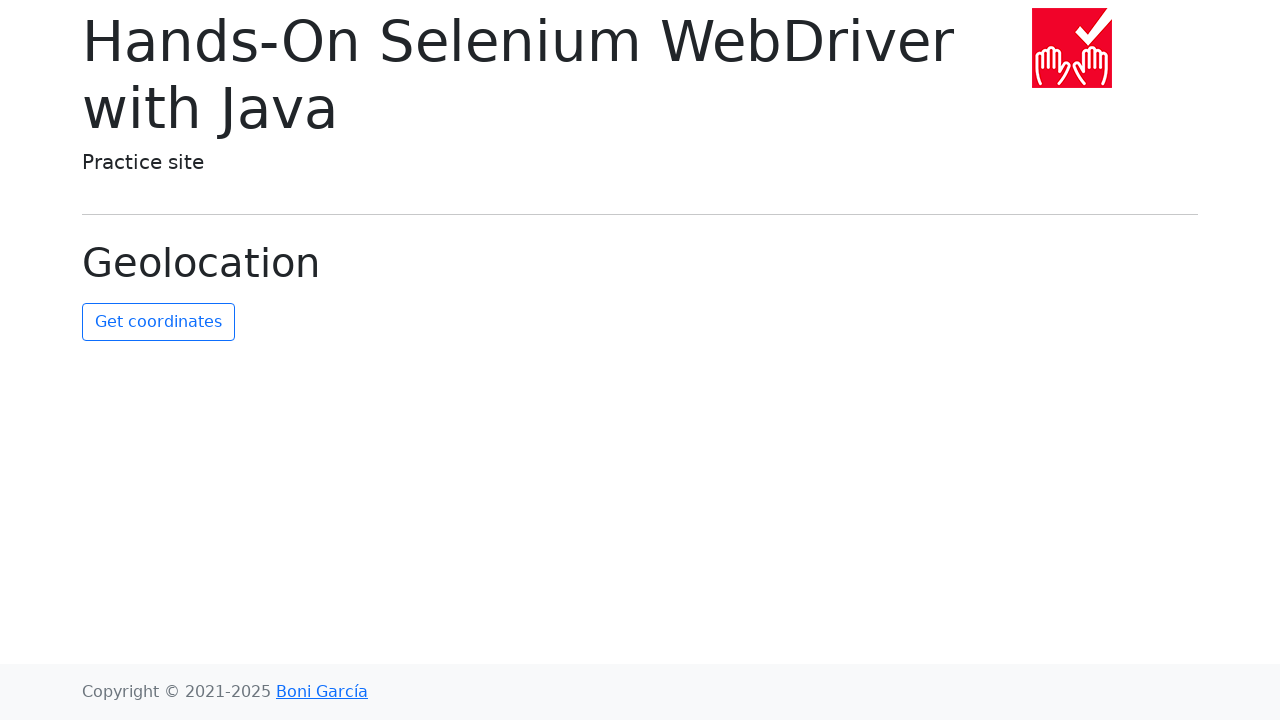

Clicked the get-coordinates button to retrieve current location at (158, 322) on #get-coordinates
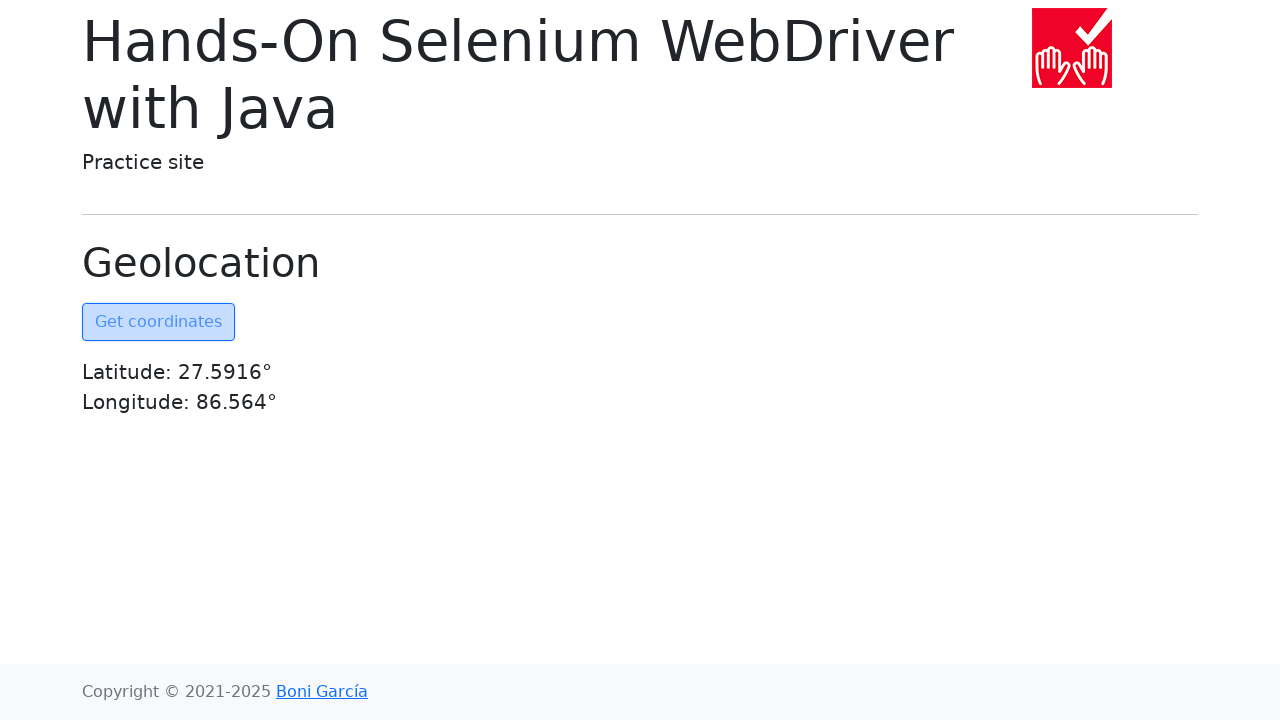

Coordinates element became visible, confirming geolocation was retrieved
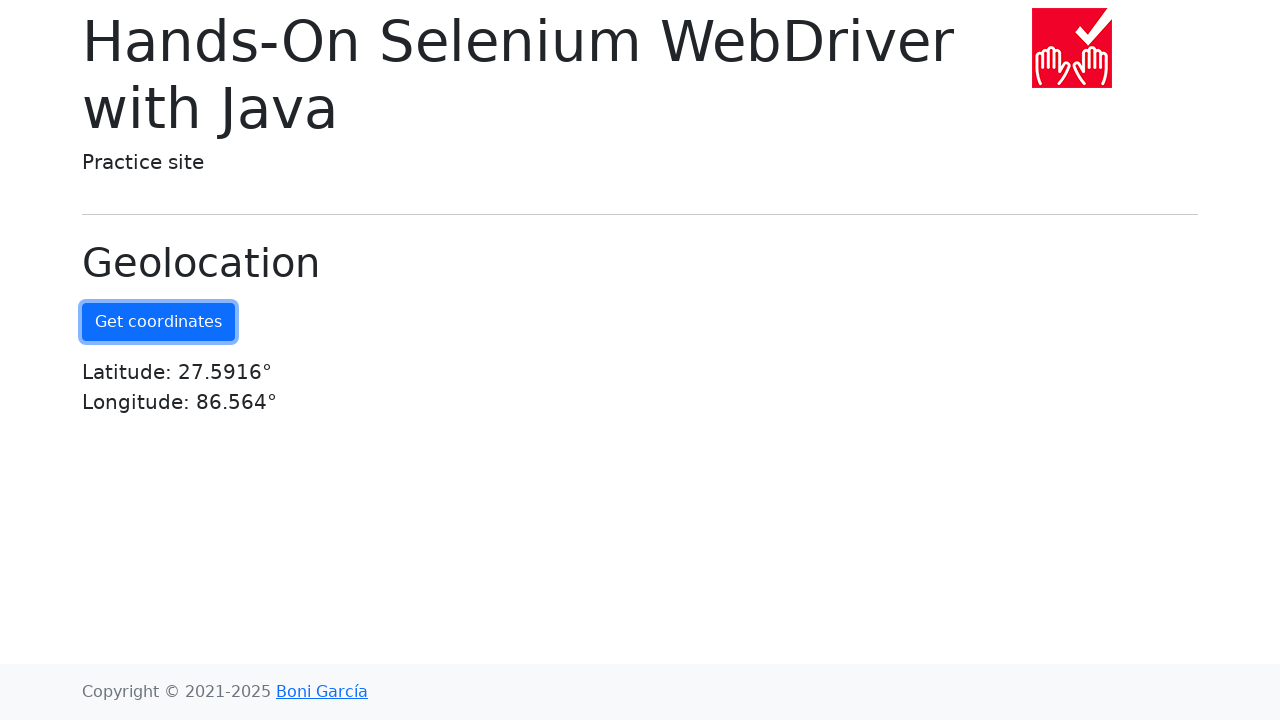

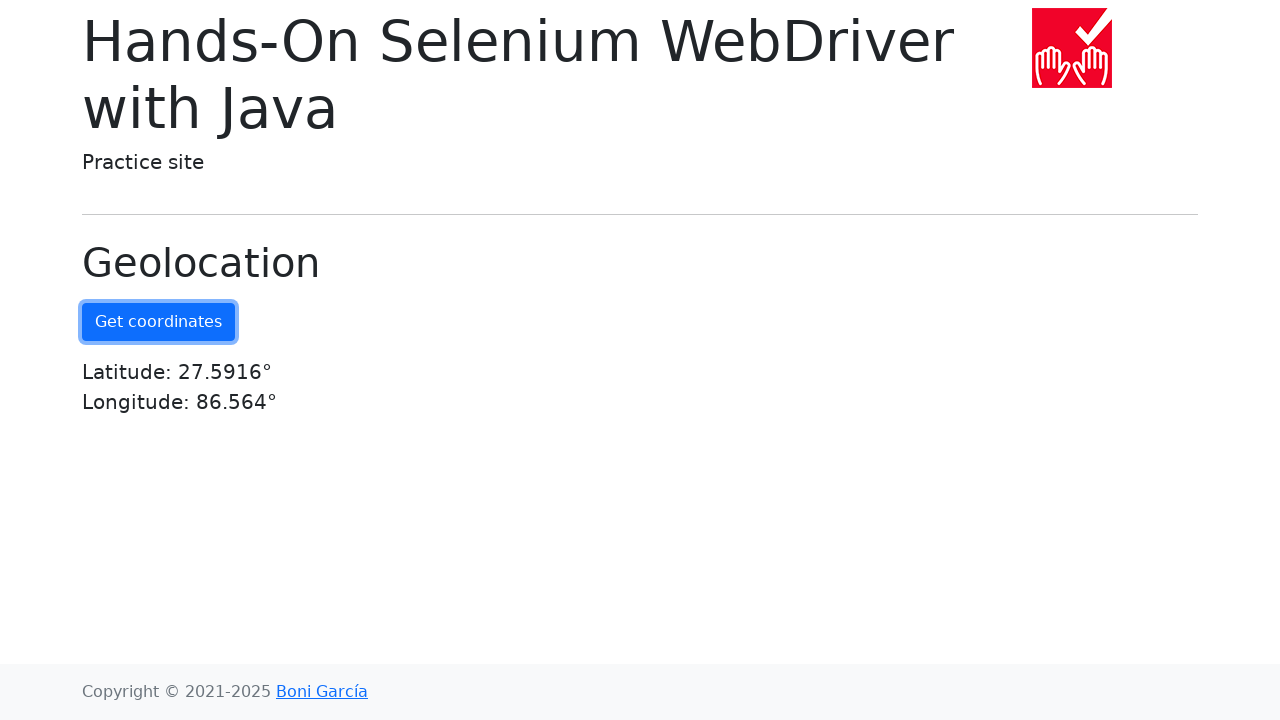